Tests an e-commerce shopping flow by browsing products, selecting a Selenium-related product, adding it to cart, navigating to the cart, and updating the quantity field.

Starting URL: https://rahulshettyacademy.com/angularAppdemo/

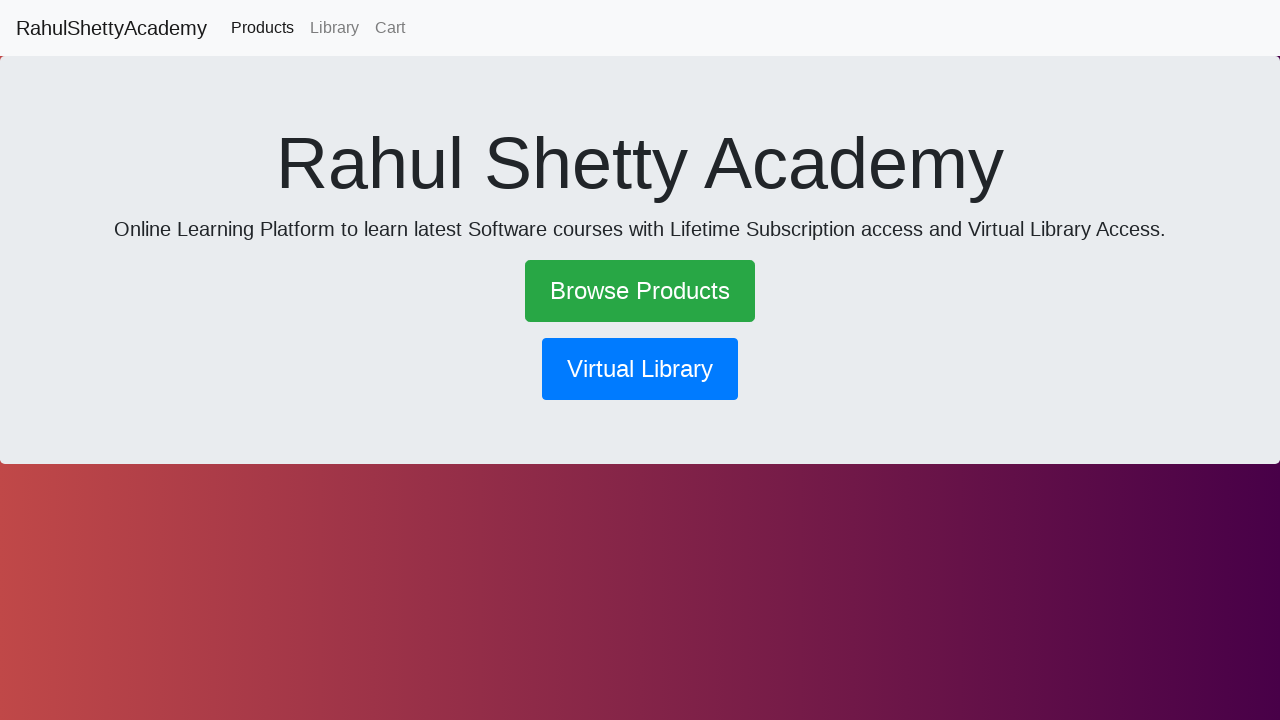

Clicked 'Browse Products' link at (640, 291) on text=Browse Products
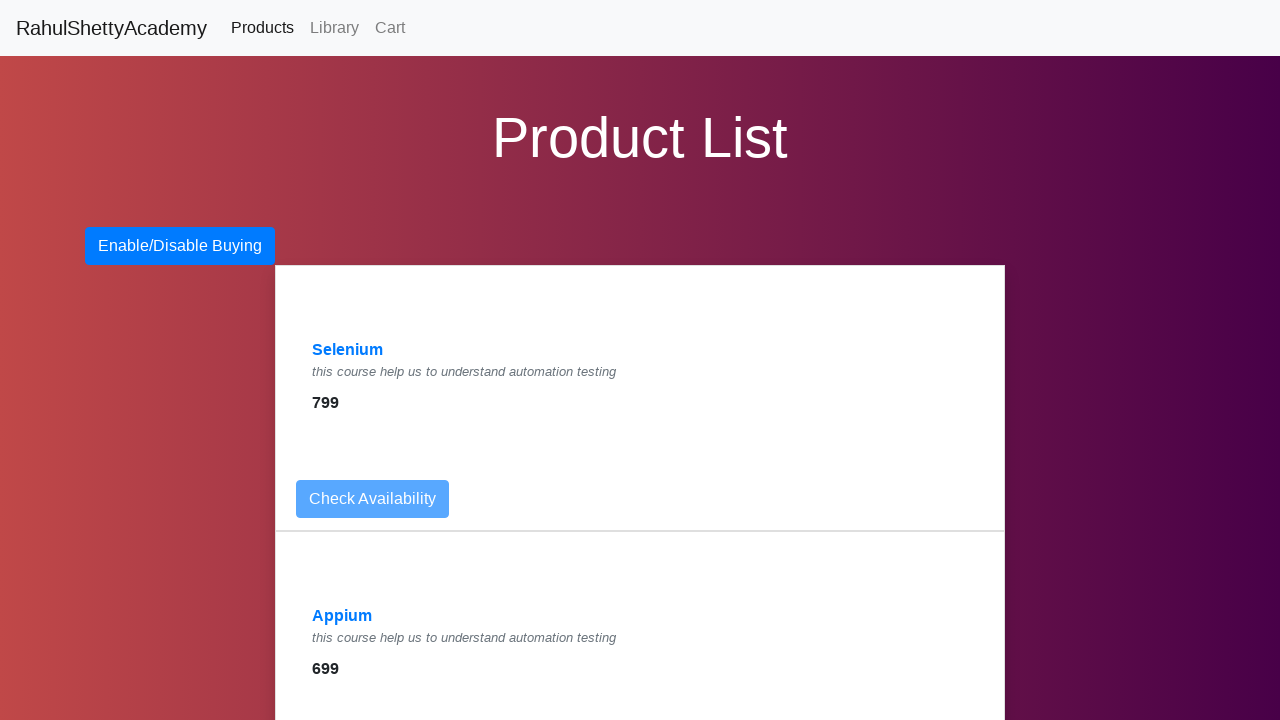

Clicked on Selenium product link at (348, 350) on a:has-text('Selenium')
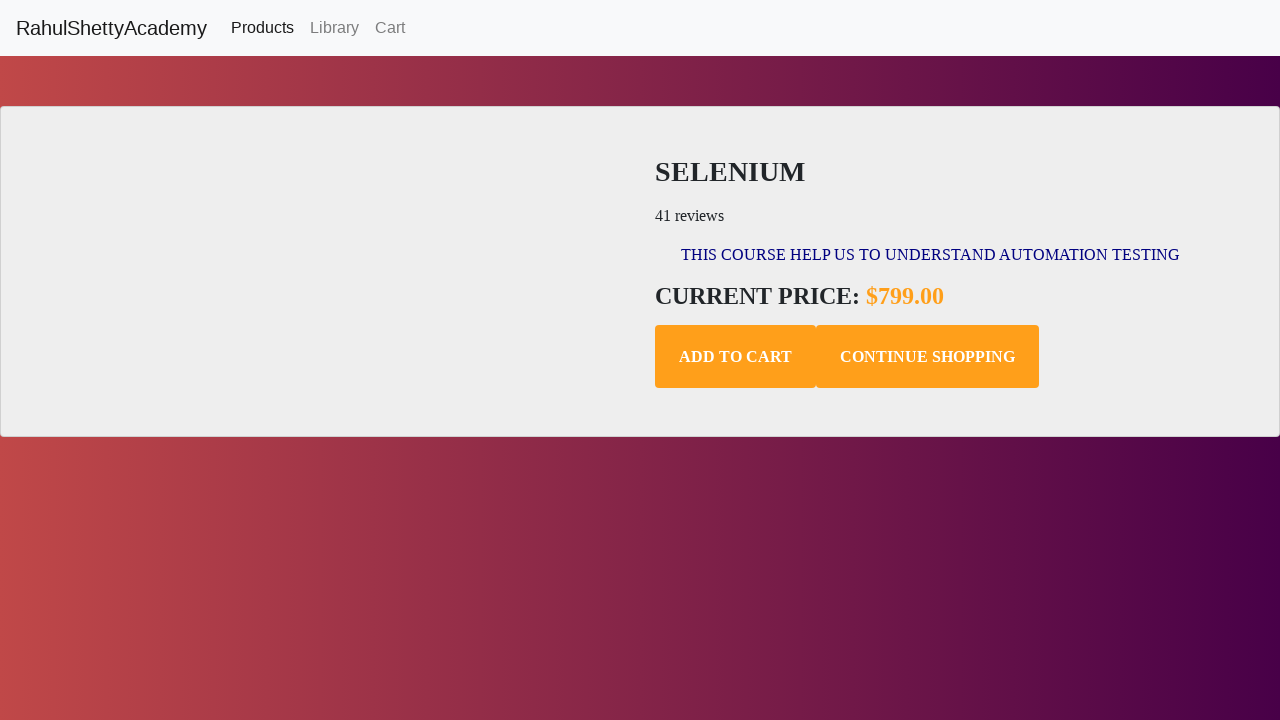

Clicked 'Add to Cart' button for Selenium product at (736, 357) on .add-to-cart
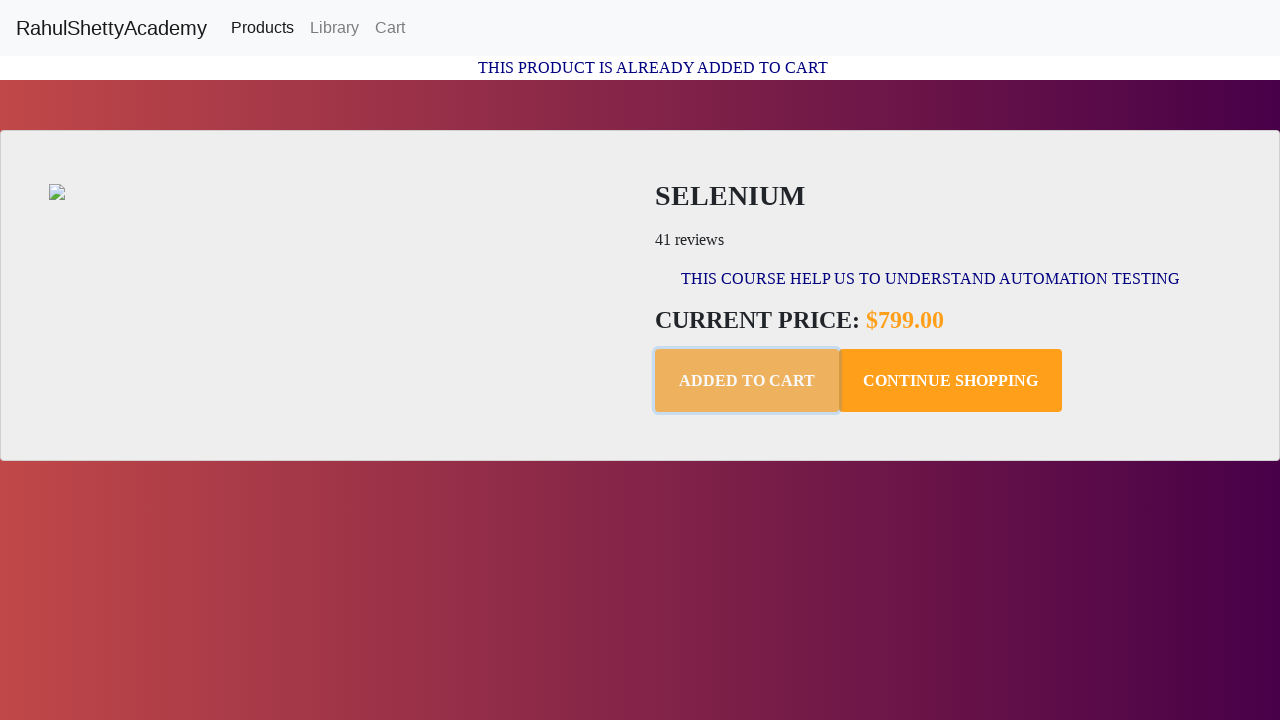

Clicked 'Cart' link to navigate to shopping cart at (390, 28) on text=Cart
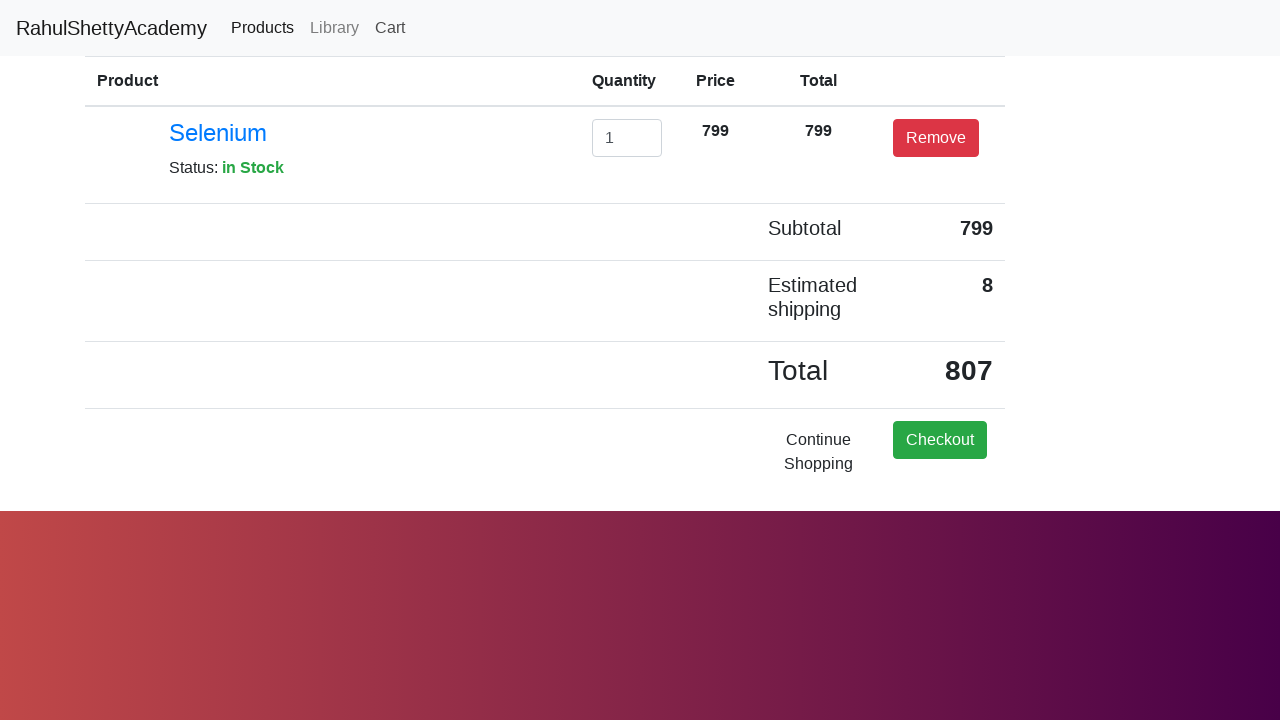

Cleared quantity input field on #exampleInputEmail1
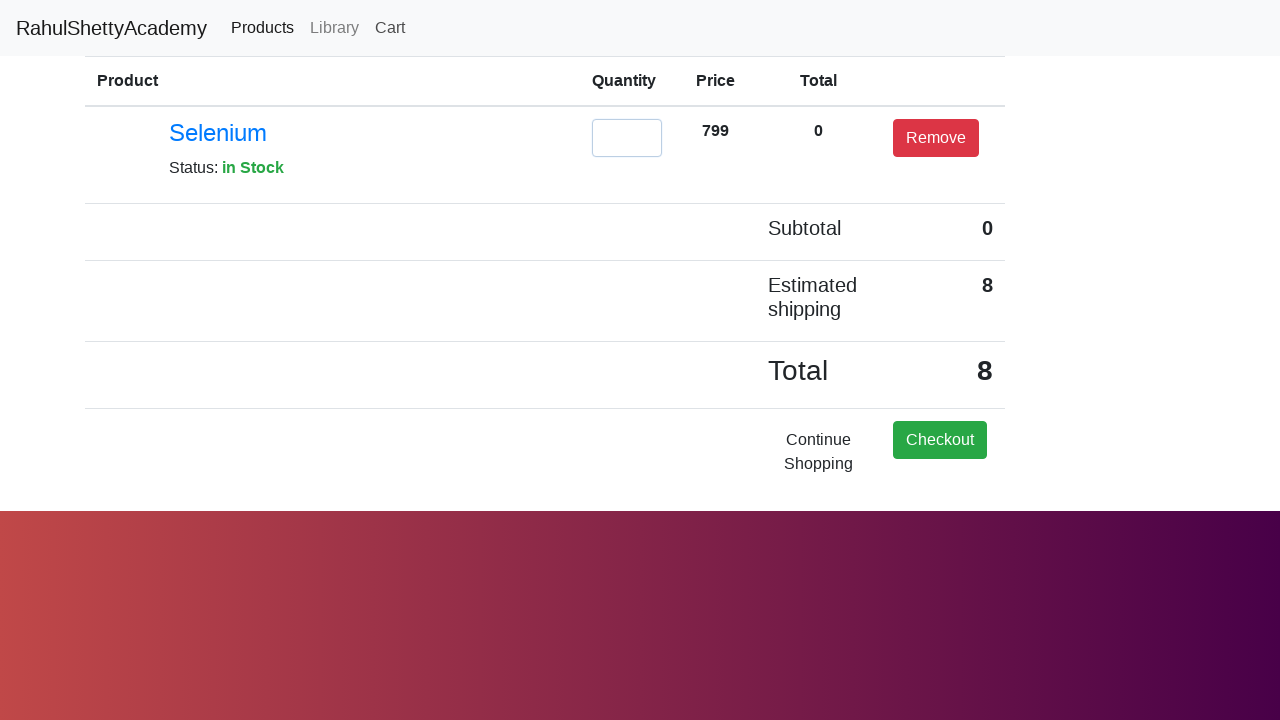

Entered new quantity value of 2 on #exampleInputEmail1
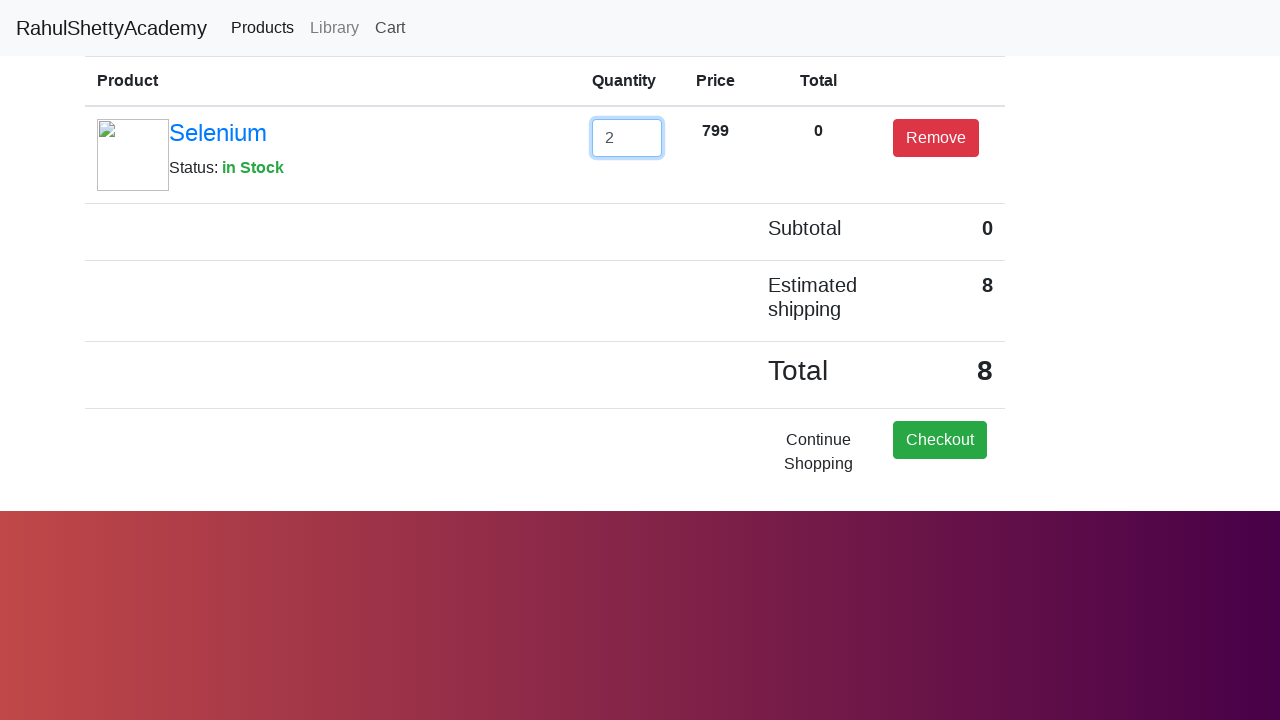

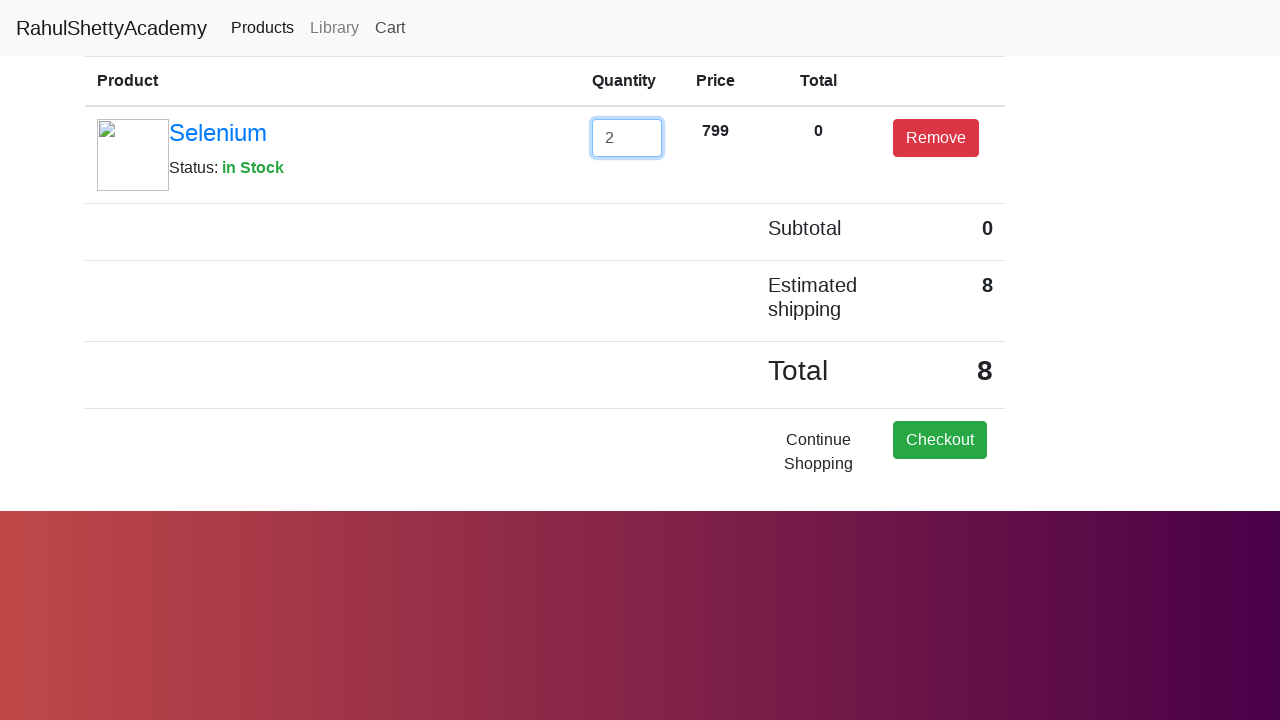